Tests navigation on a Selenium course content page by clicking on a "Resumes" section heading to expand it, then clicking on the first model resume link.

Starting URL: http://greenstech.in/selenium-course-content.html

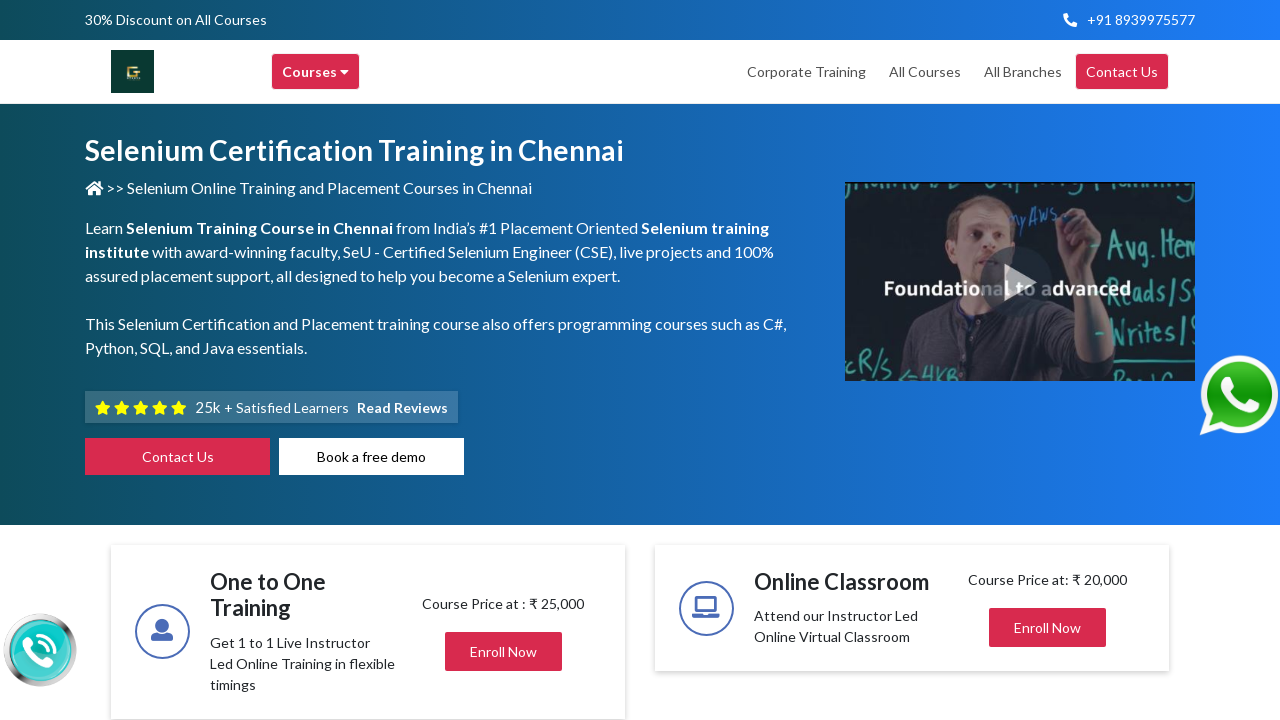

Clicked on Resumes section heading to expand it at (1048, 360) on xpath=//div[@id='heading201']
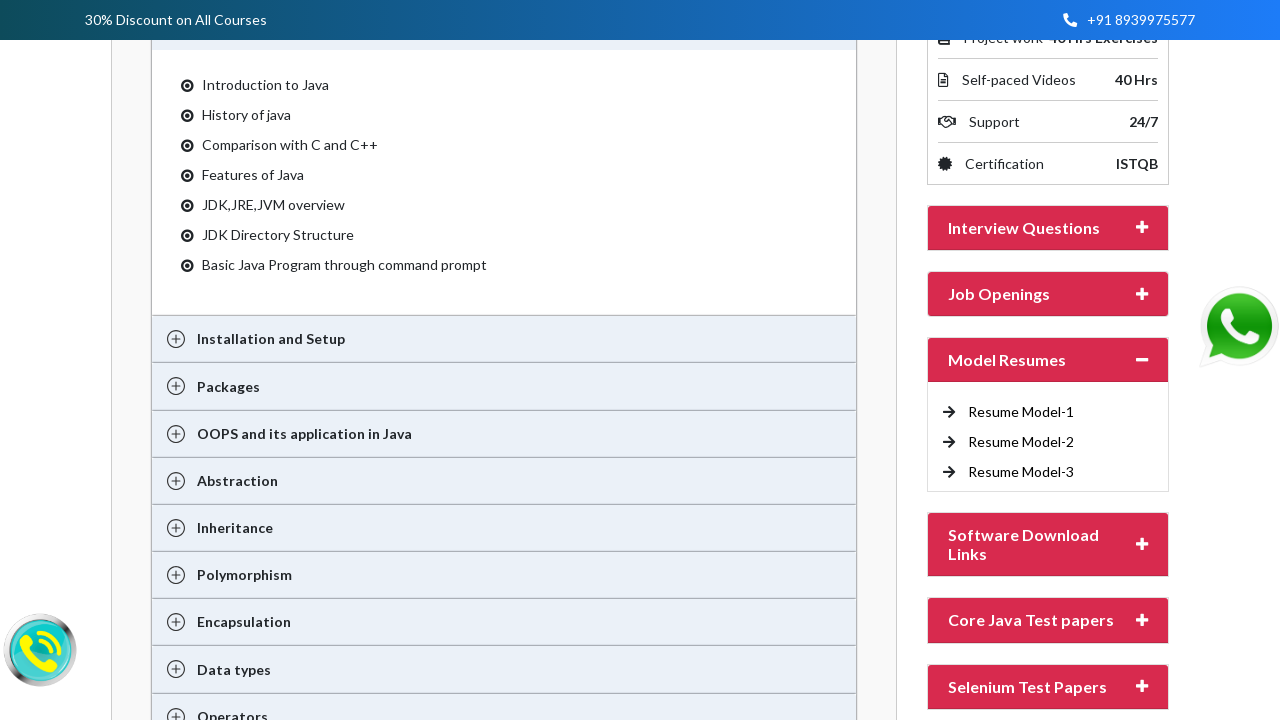

Resumes collapse section became visible
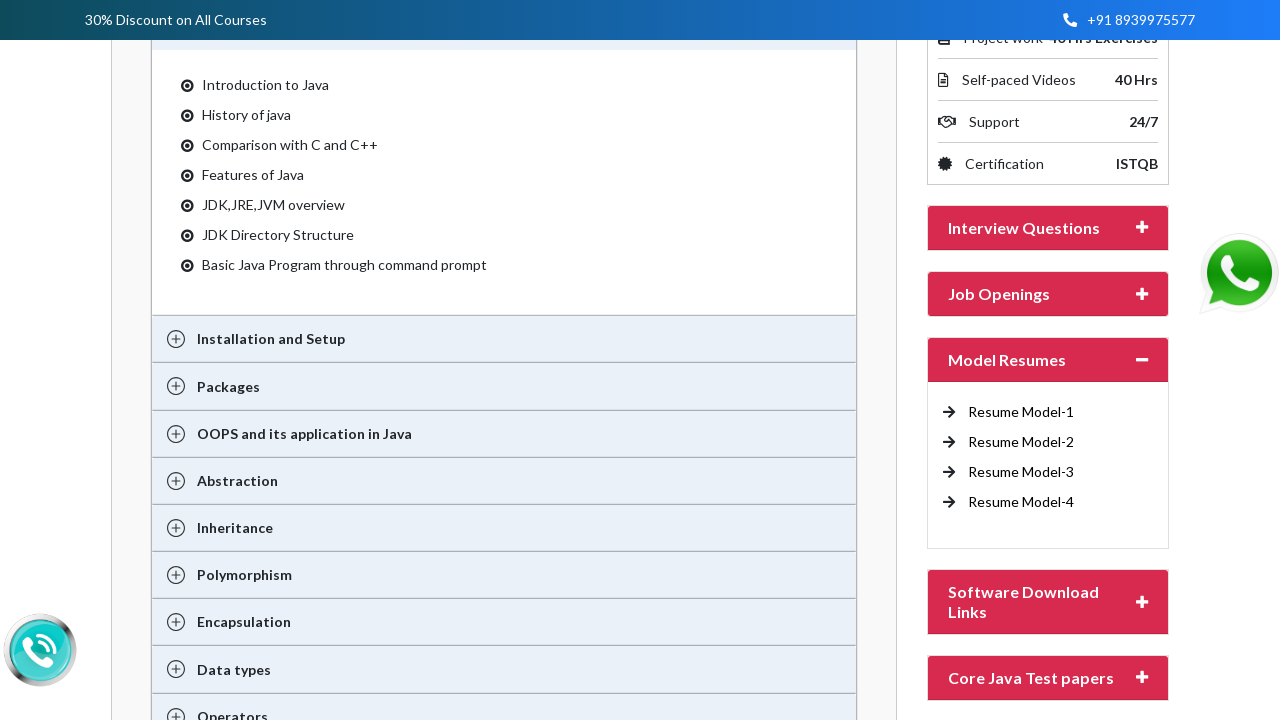

Clicked on the first model resume link at (1021, 412) on xpath=//*[@id='collapse201']/div/div/ul/li[1]/a
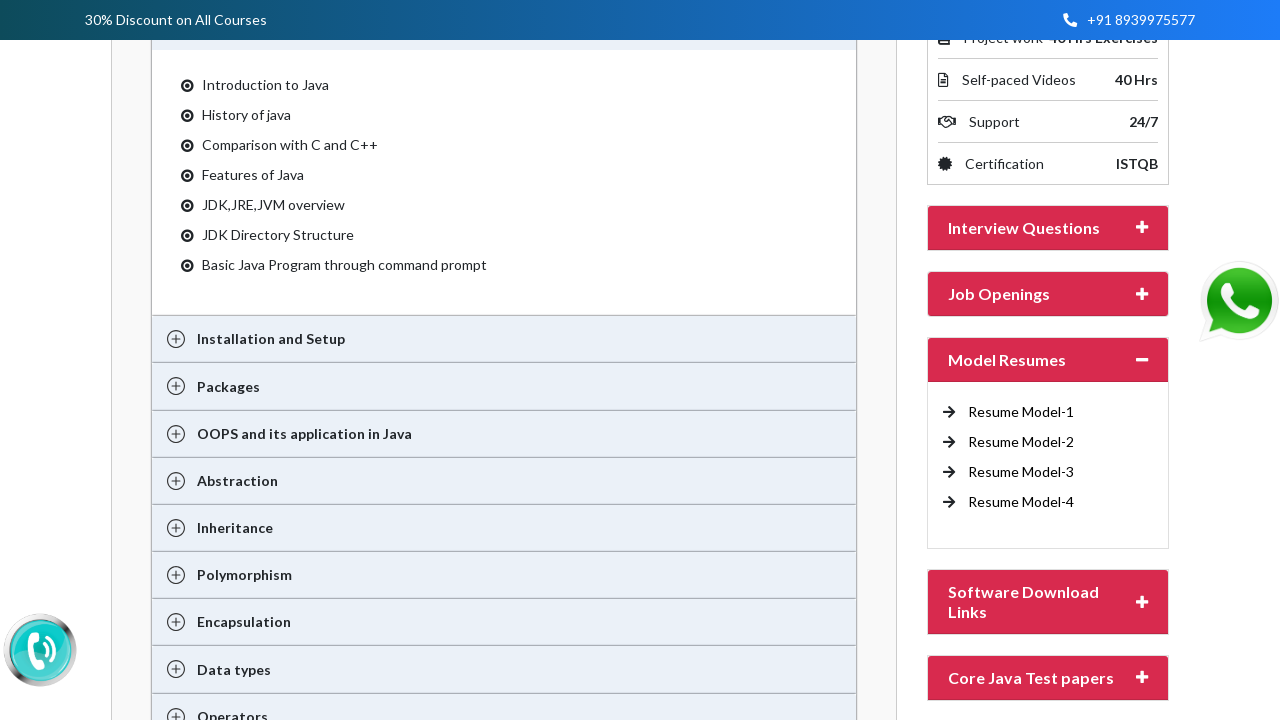

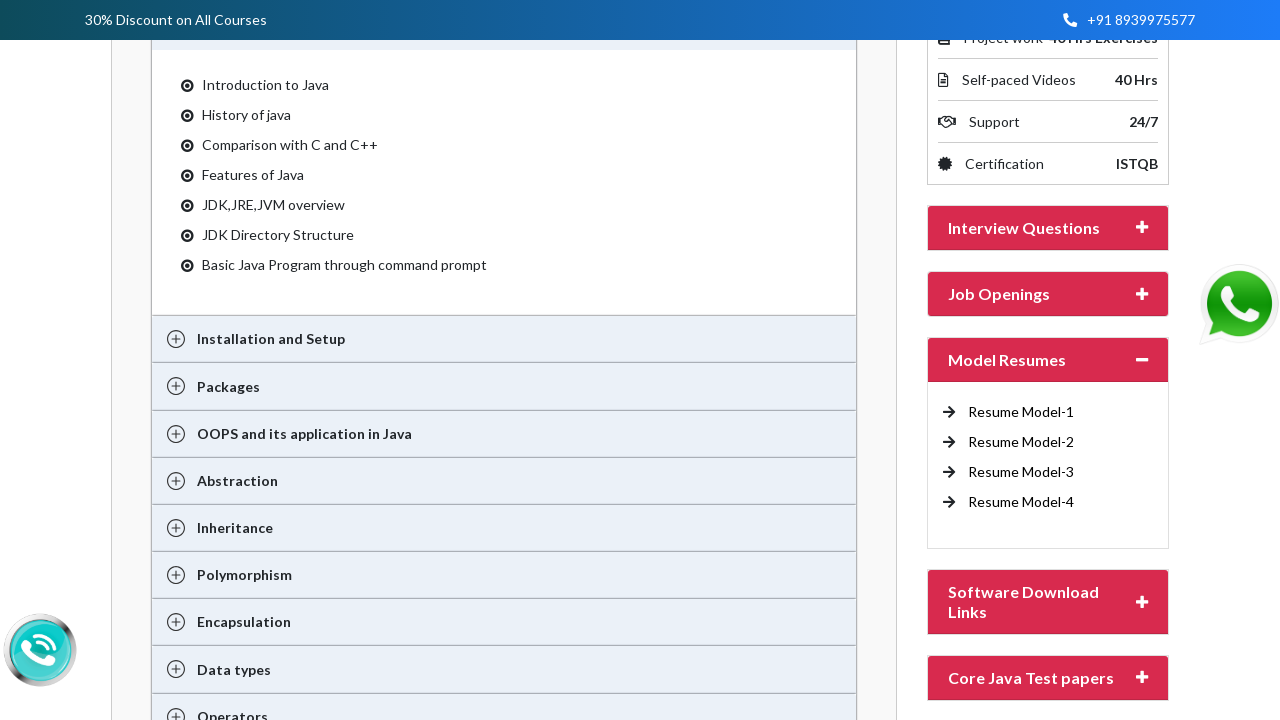